Tests marking all todo items as completed using the toggle-all checkbox

Starting URL: https://demo.playwright.dev/todomvc

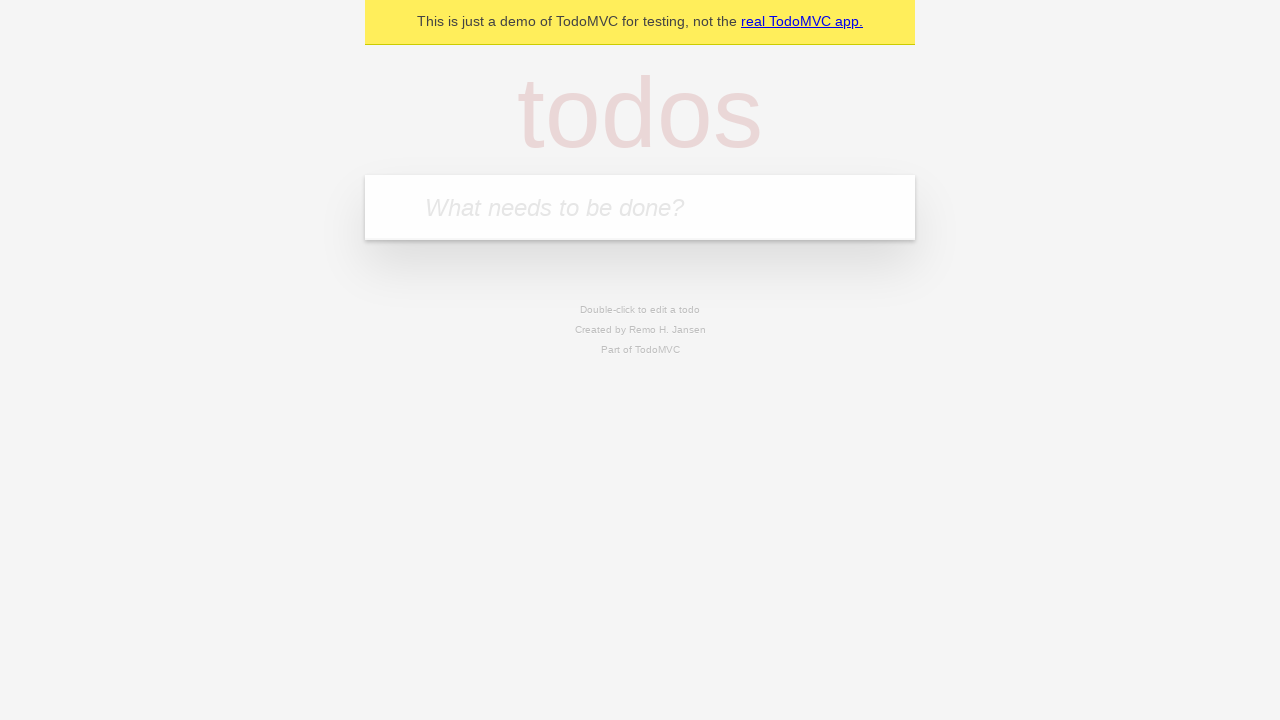

Filled todo input with 'buy some cheese' on internal:attr=[placeholder="What needs to be done?"i]
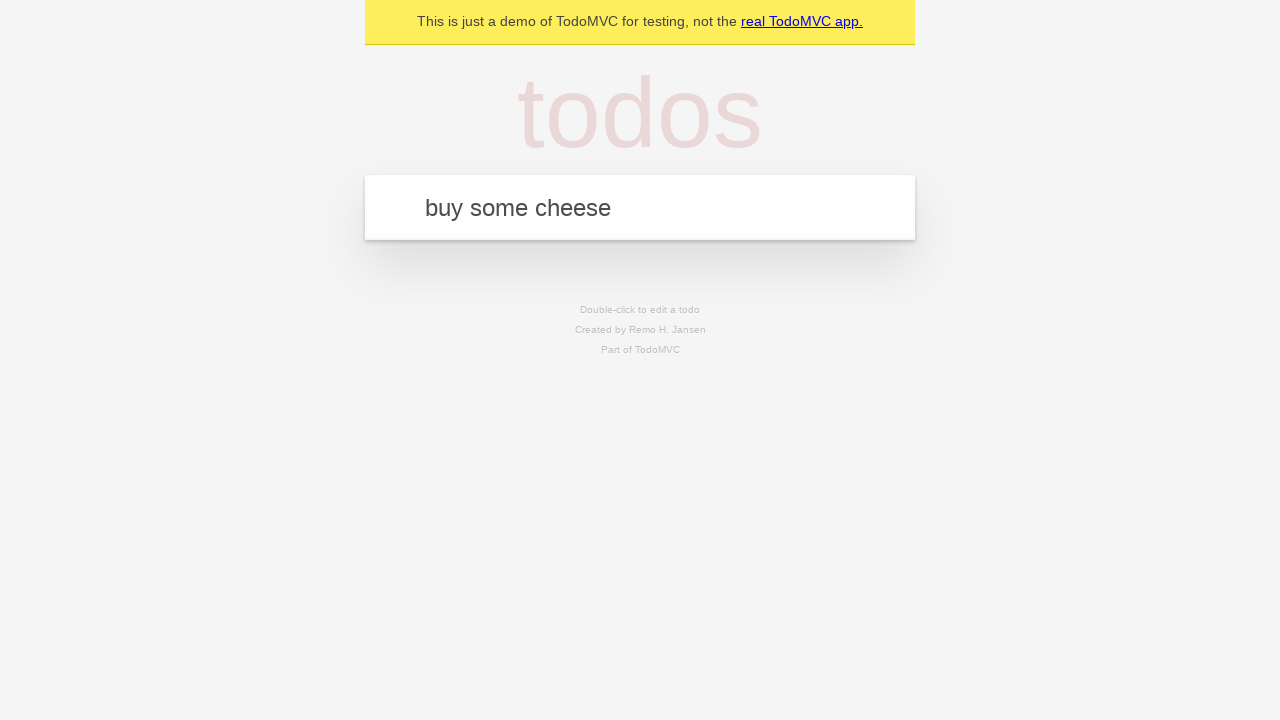

Pressed Enter to add 'buy some cheese' to the todo list on internal:attr=[placeholder="What needs to be done?"i]
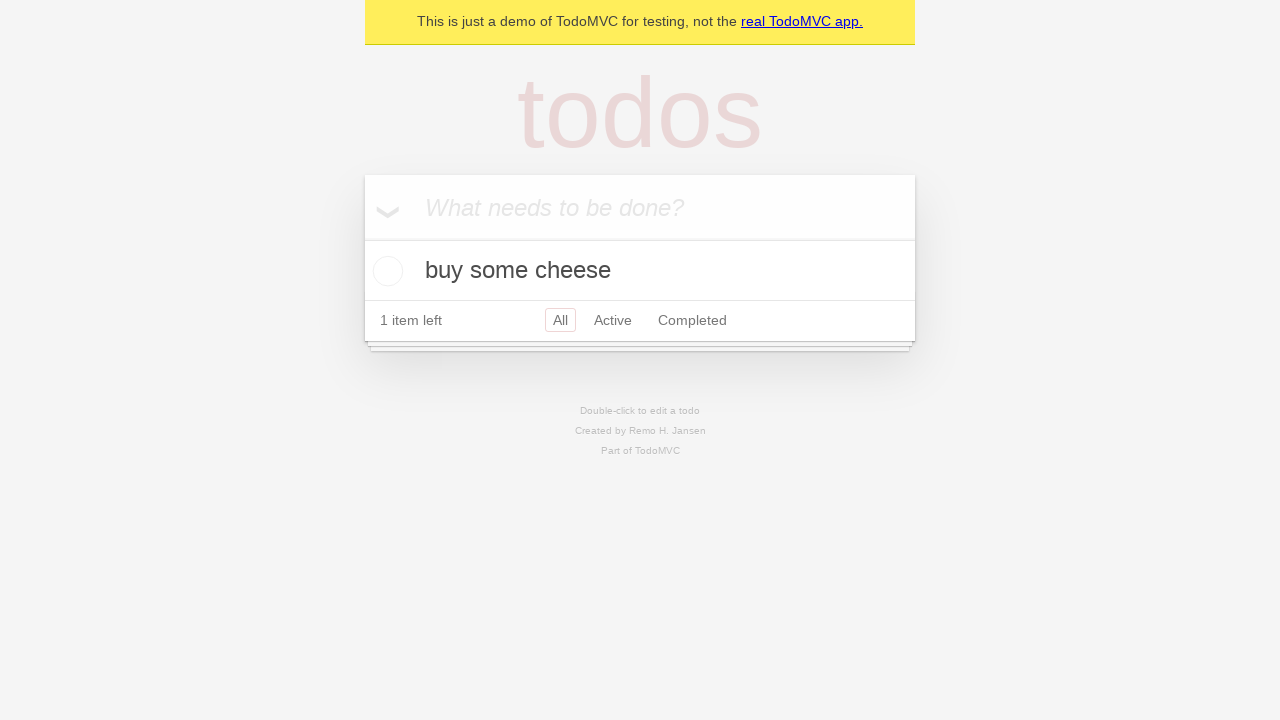

Filled todo input with 'feed the cat' on internal:attr=[placeholder="What needs to be done?"i]
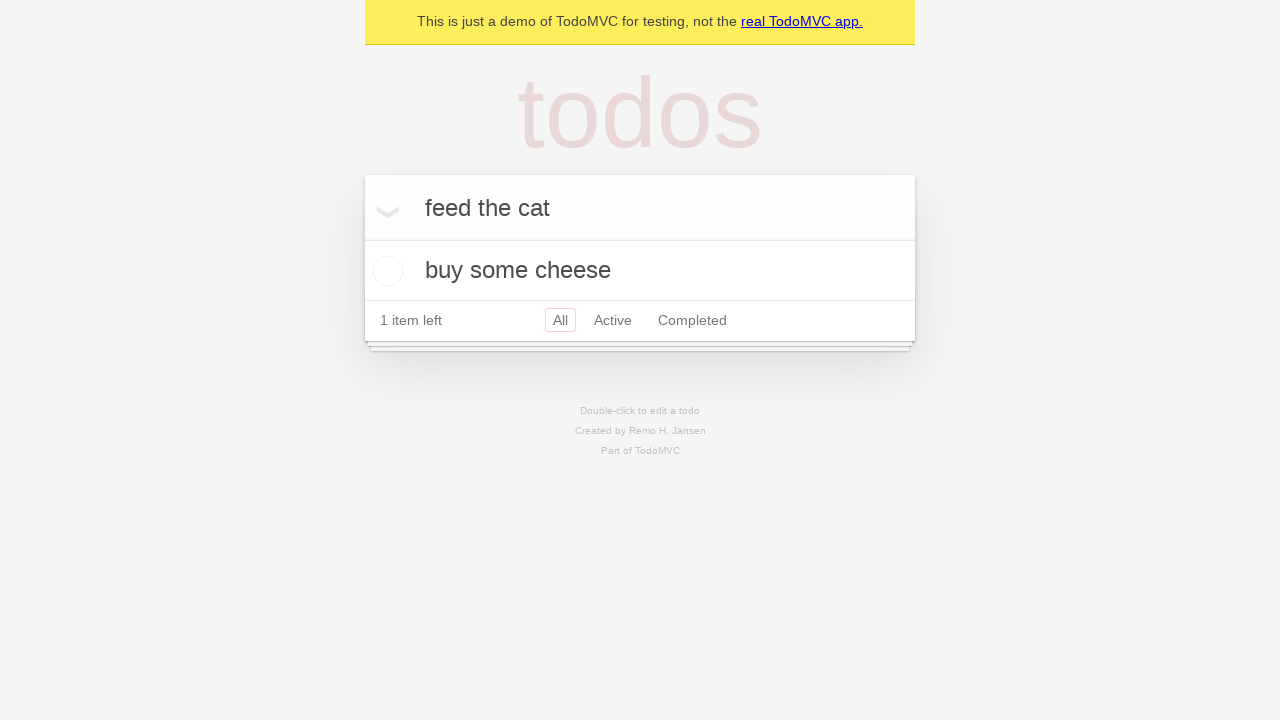

Pressed Enter to add 'feed the cat' to the todo list on internal:attr=[placeholder="What needs to be done?"i]
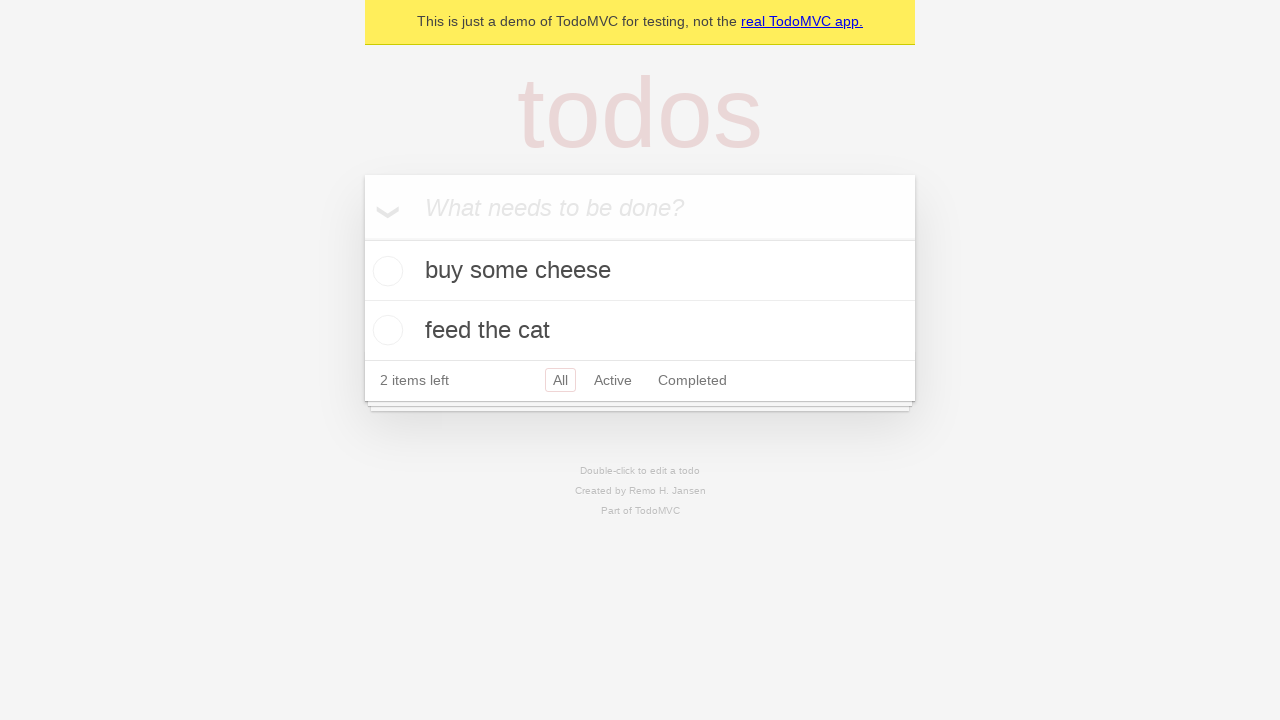

Filled todo input with 'book a doctors appointment' on internal:attr=[placeholder="What needs to be done?"i]
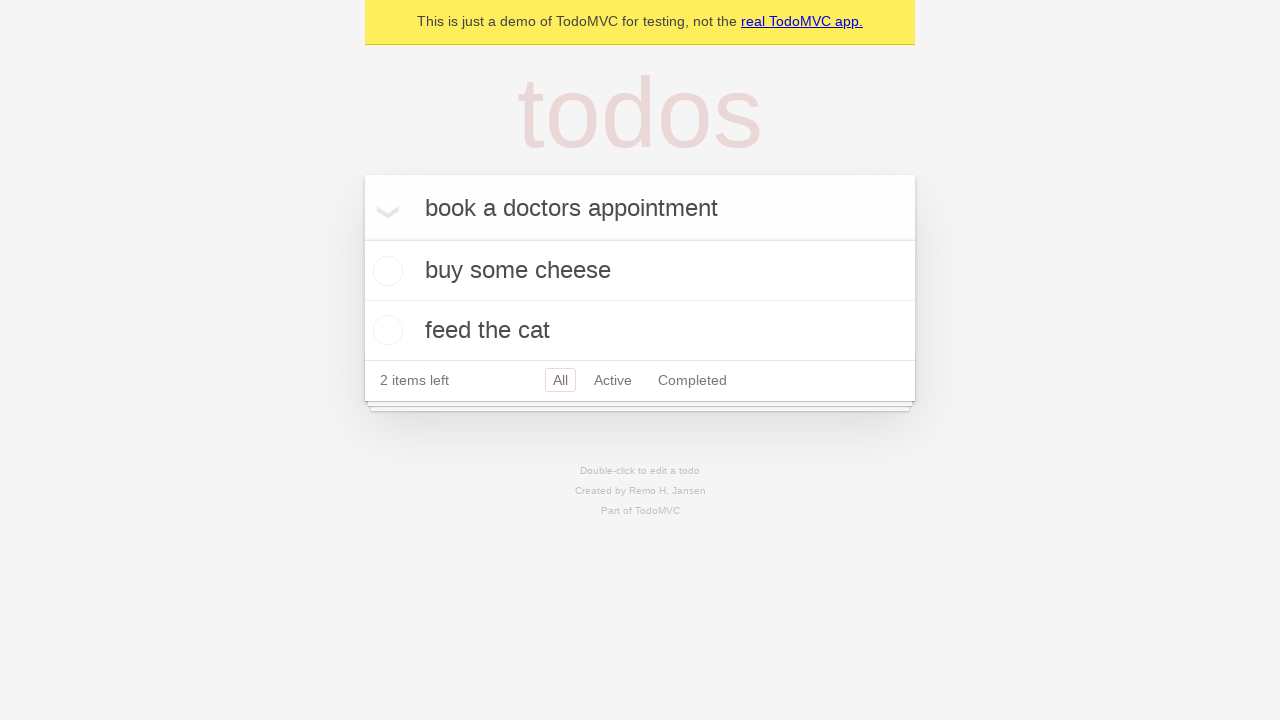

Pressed Enter to add 'book a doctors appointment' to the todo list on internal:attr=[placeholder="What needs to be done?"i]
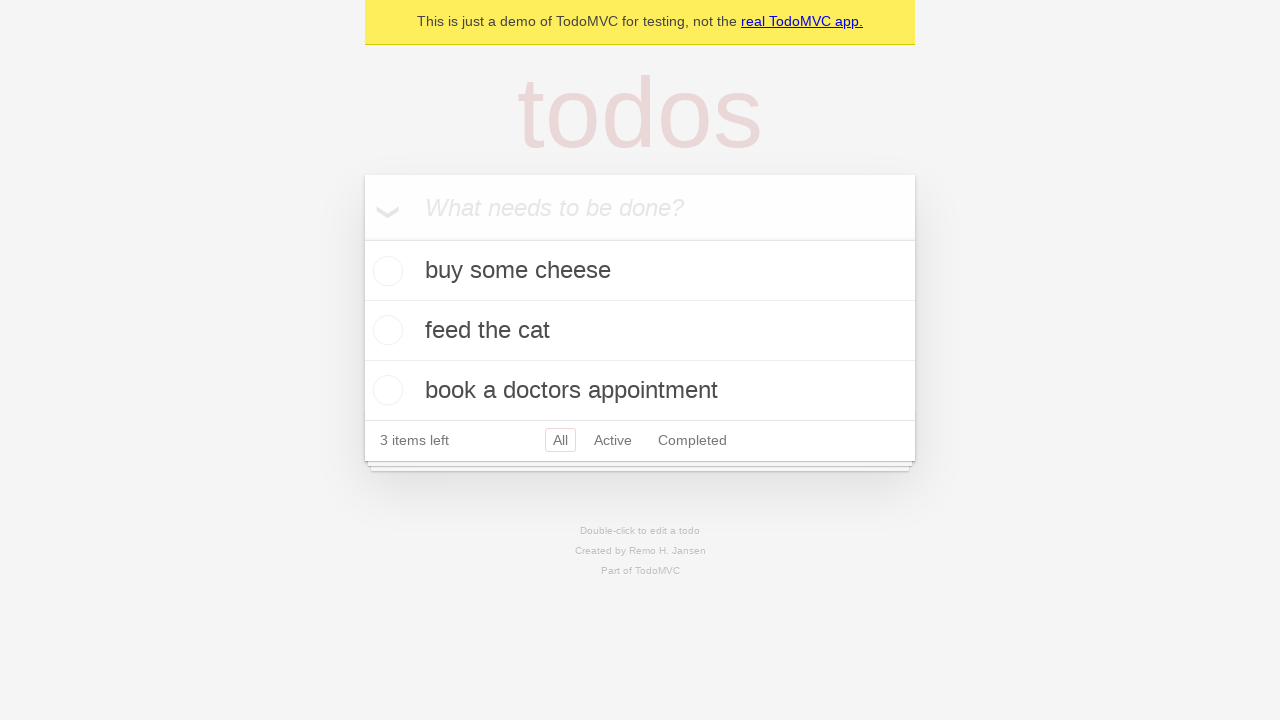

Clicked 'Mark all as complete' toggle checkbox at (362, 238) on internal:label="Mark all as complete"i
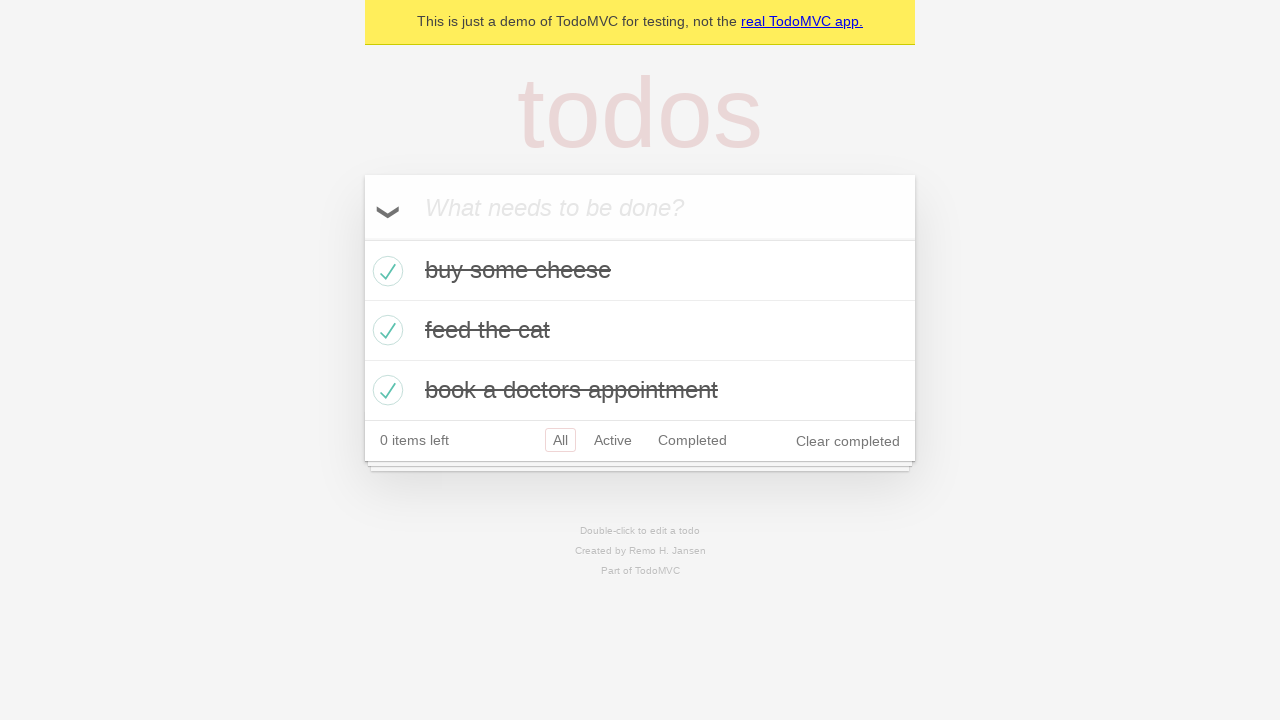

Verified that all todo items are now marked as completed
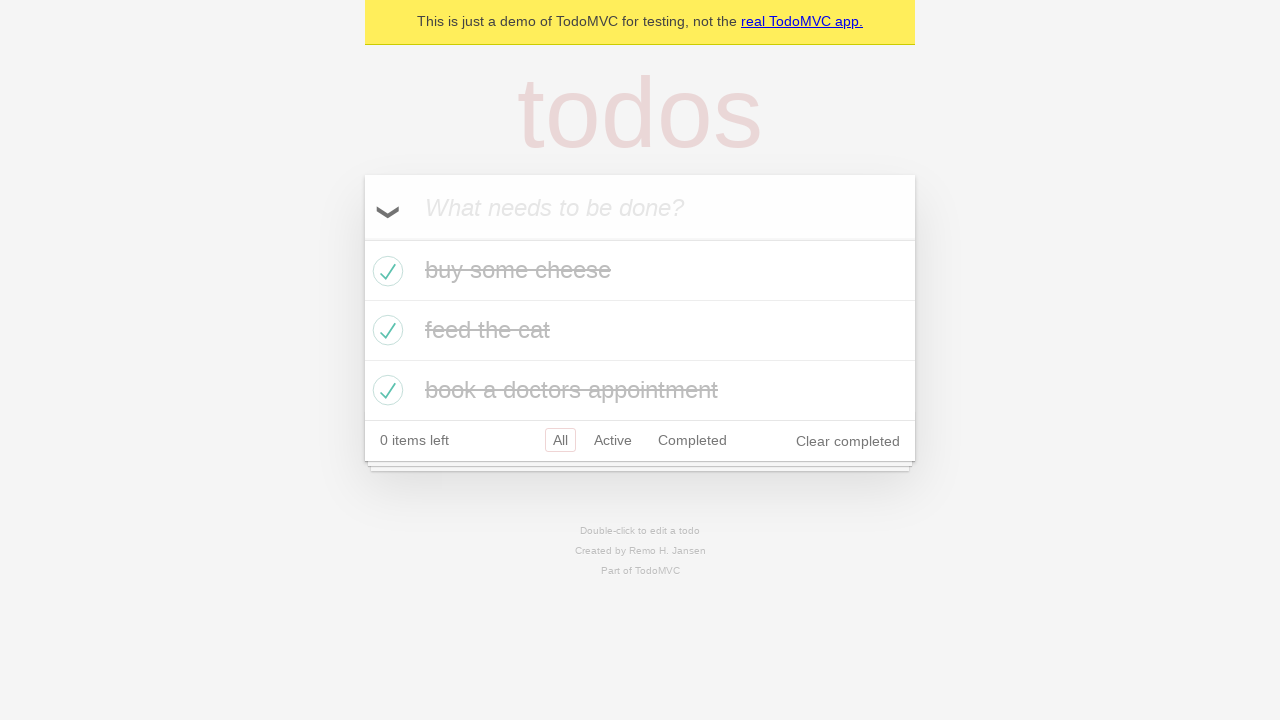

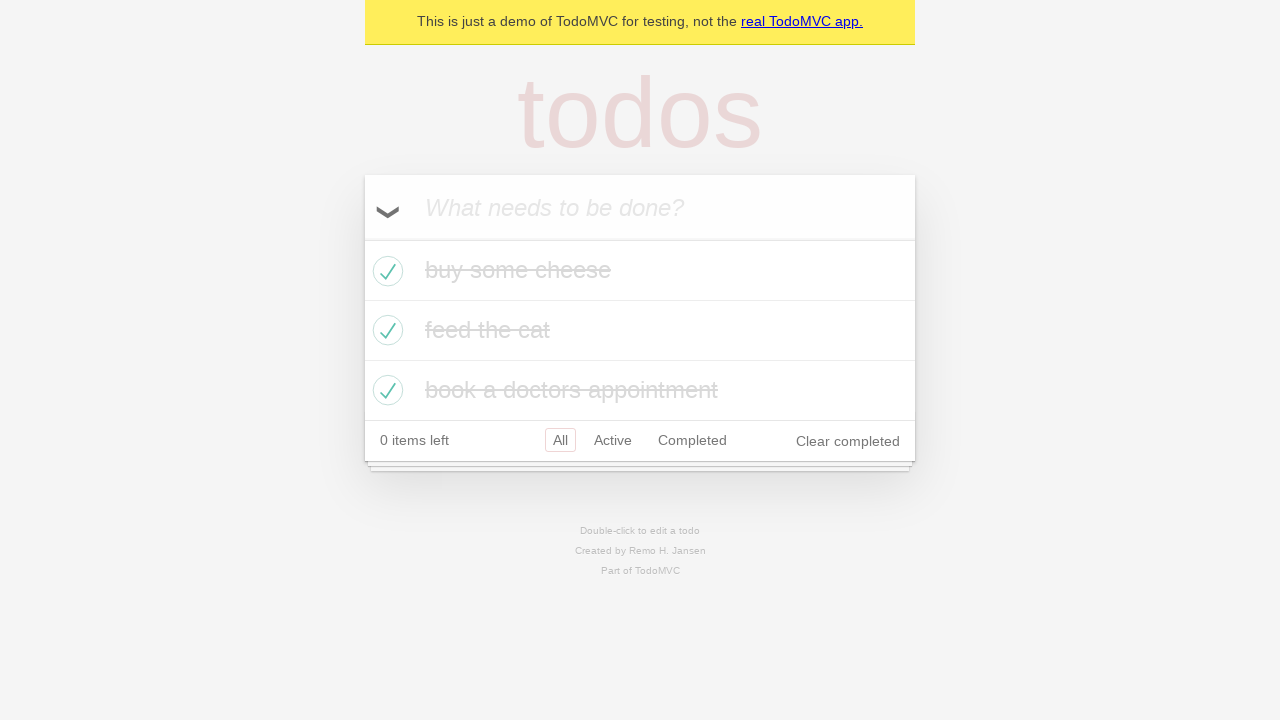